Tests the user registration flow on OpenCart demo site by navigating to the registration page through the footer link, filling out the registration form with user details, and submitting it.

Starting URL: https://naveenautomationlabs.com/opencart/index.php?route=common/home

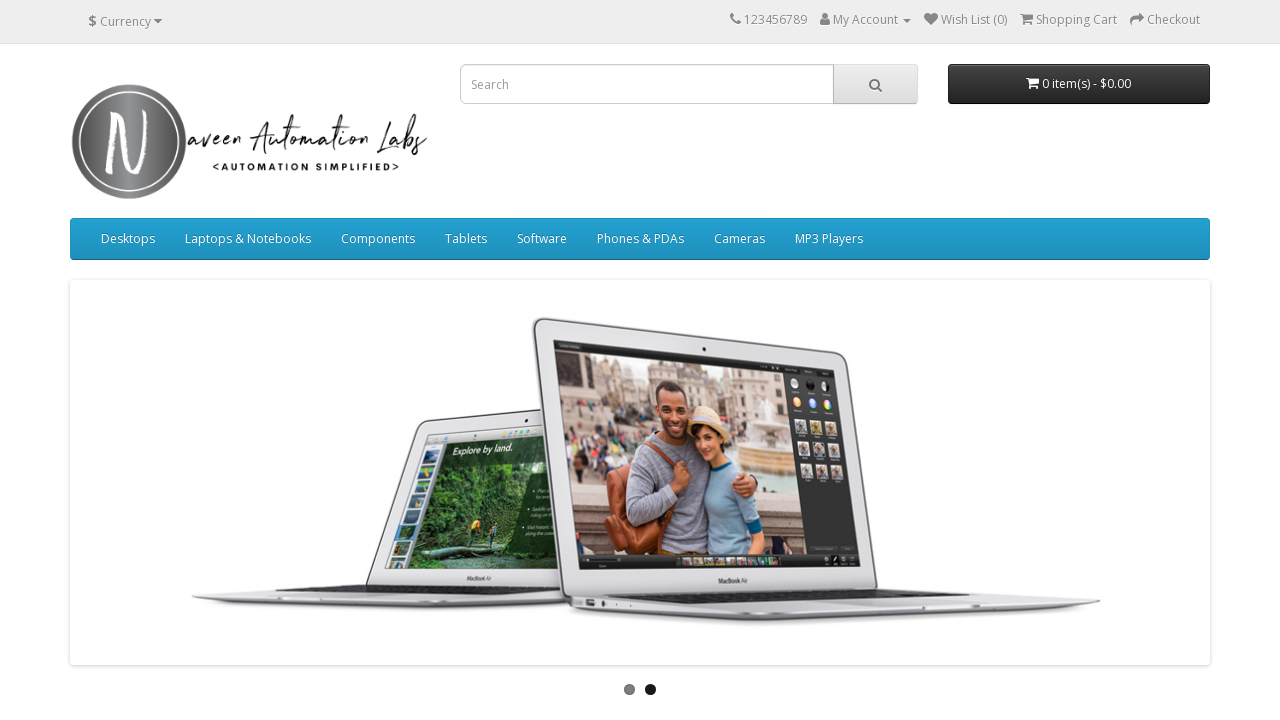

Clicked 'My Account' link in footer at (980, 549) on xpath=//footer//div[@class='container']//a >> internal:has-text="My Account"i >>
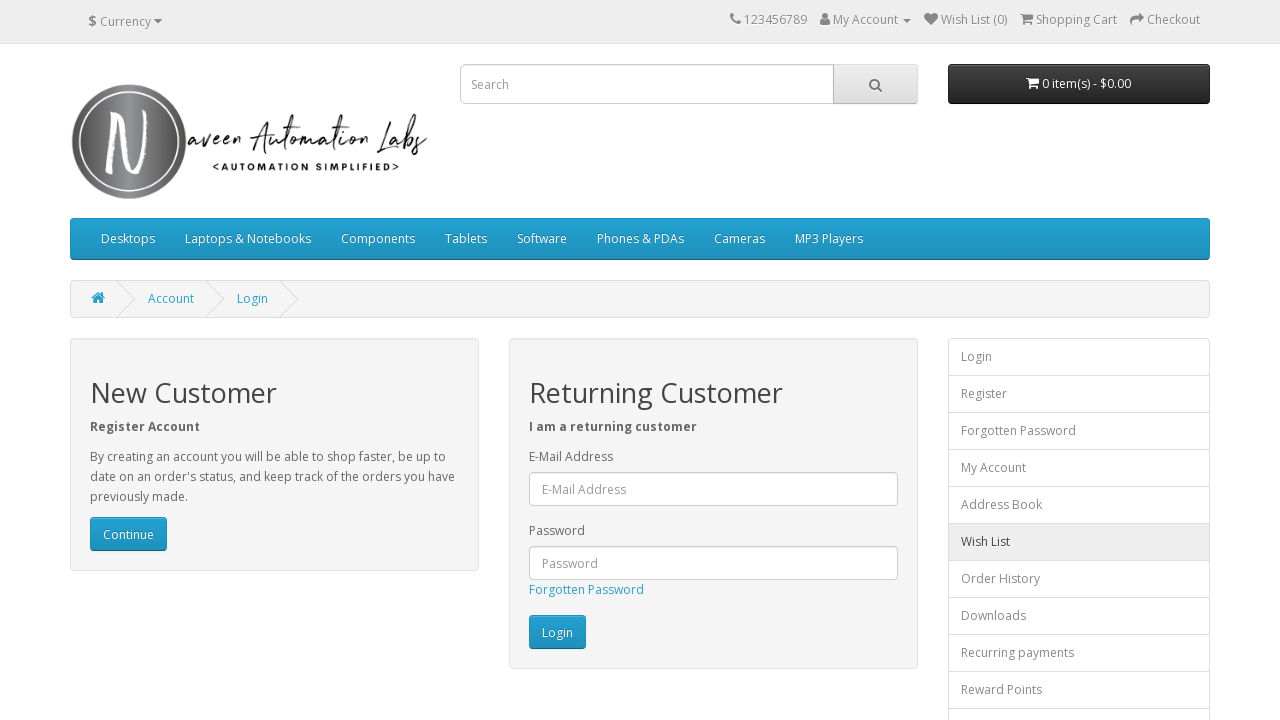

Clicked 'Register' link in side menu at (1079, 394) on xpath=//aside[@id='column-right']//a >> internal:has-text="Register"i
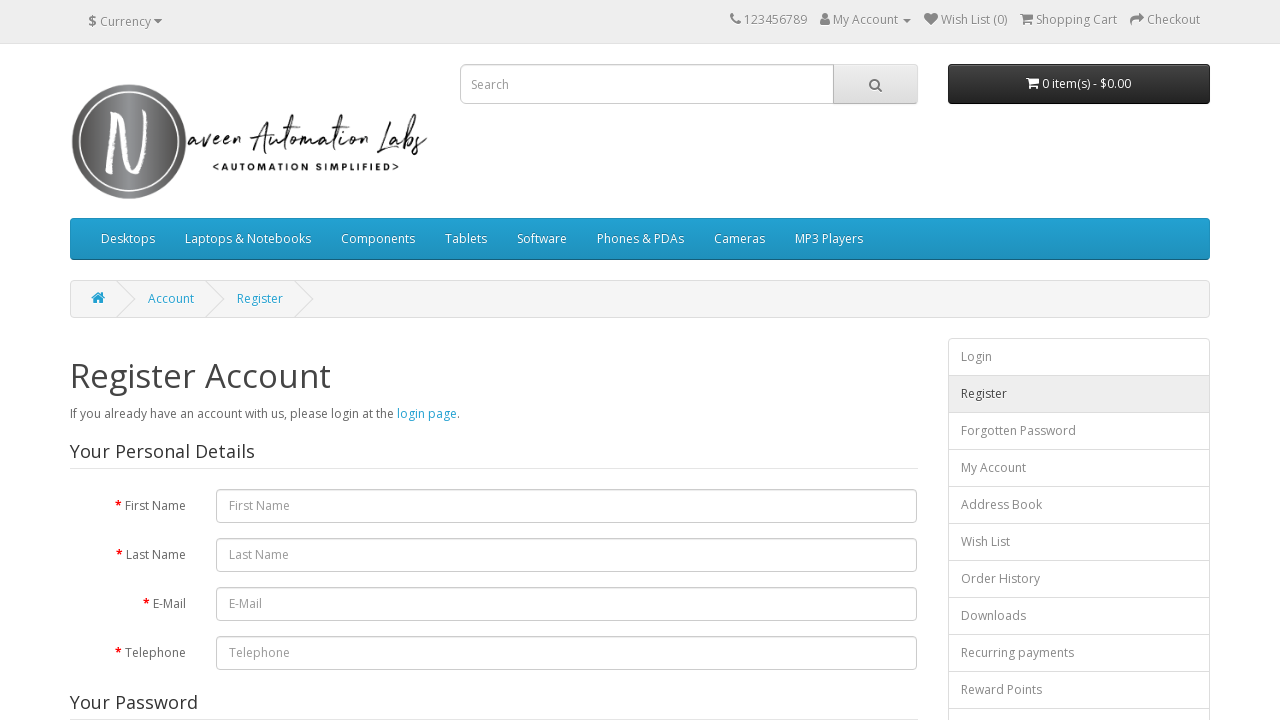

Filled first name field with 'Marcus' on #input-firstname
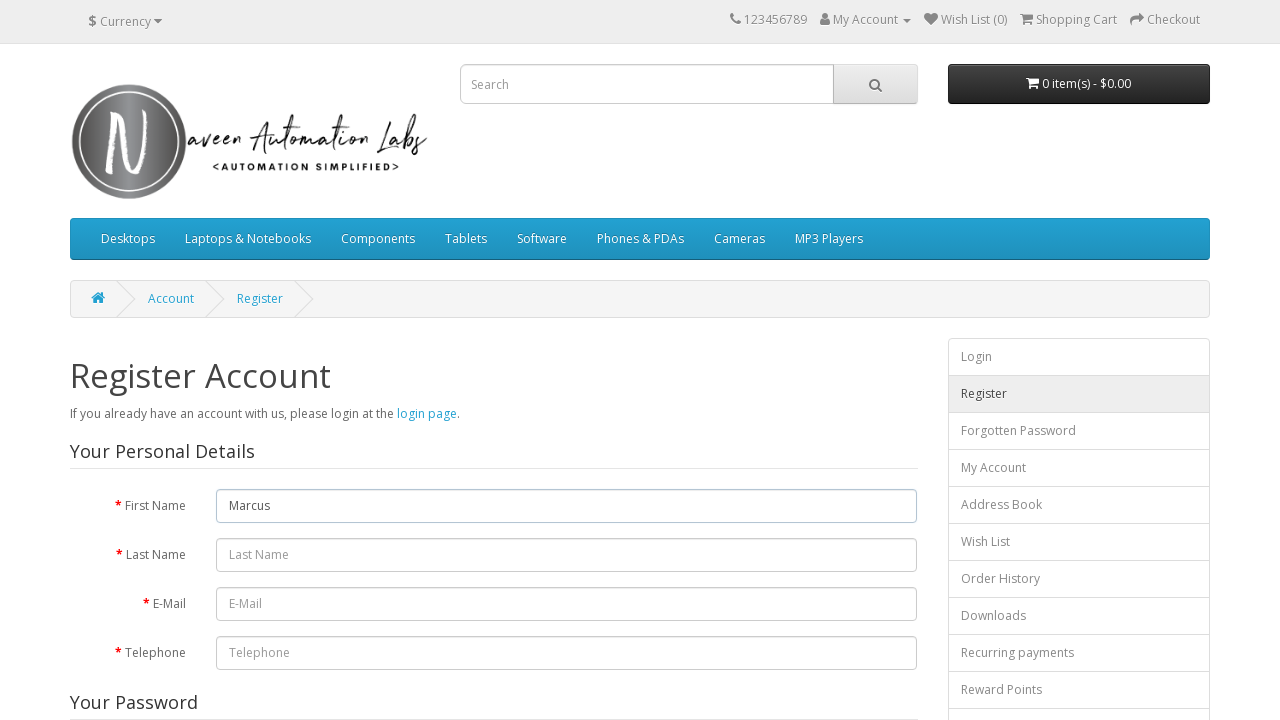

Filled last name field with 'Thompson' on #input-lastname
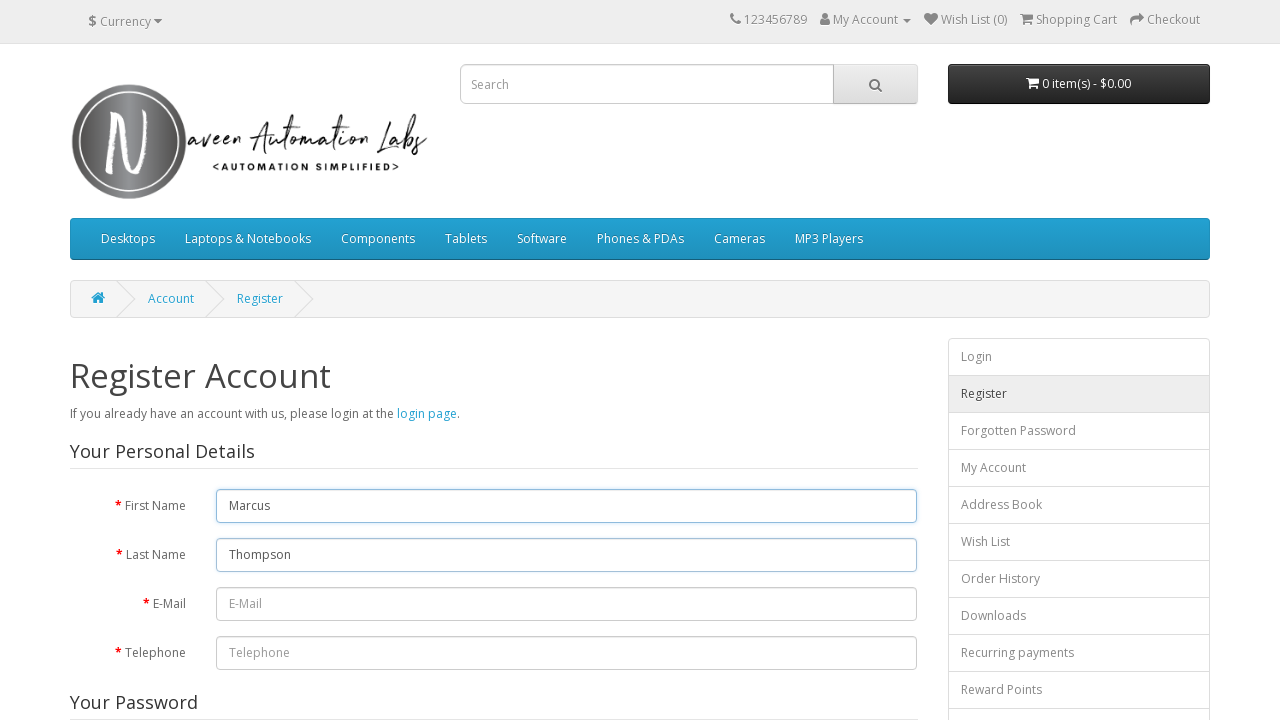

Filled email field with 'marcus.thompson7842@example.com' on input[name='email']
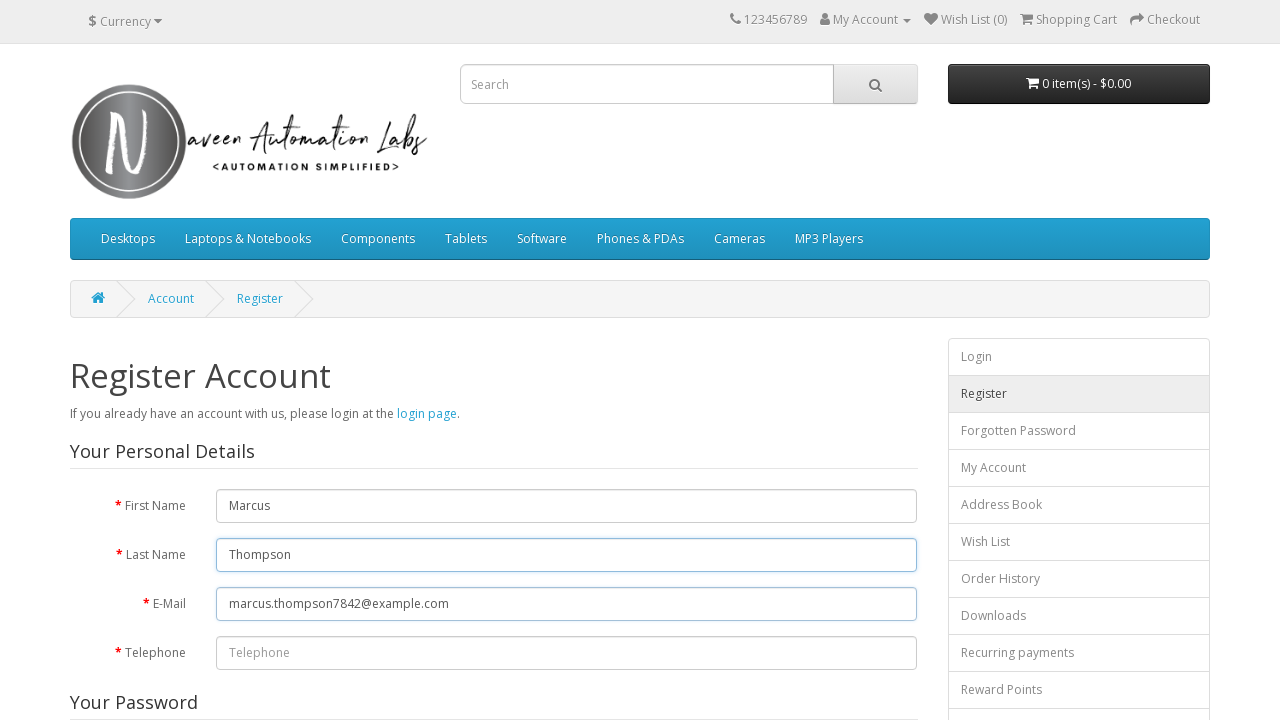

Filled password field with 'SecurePass@123' on #input-password
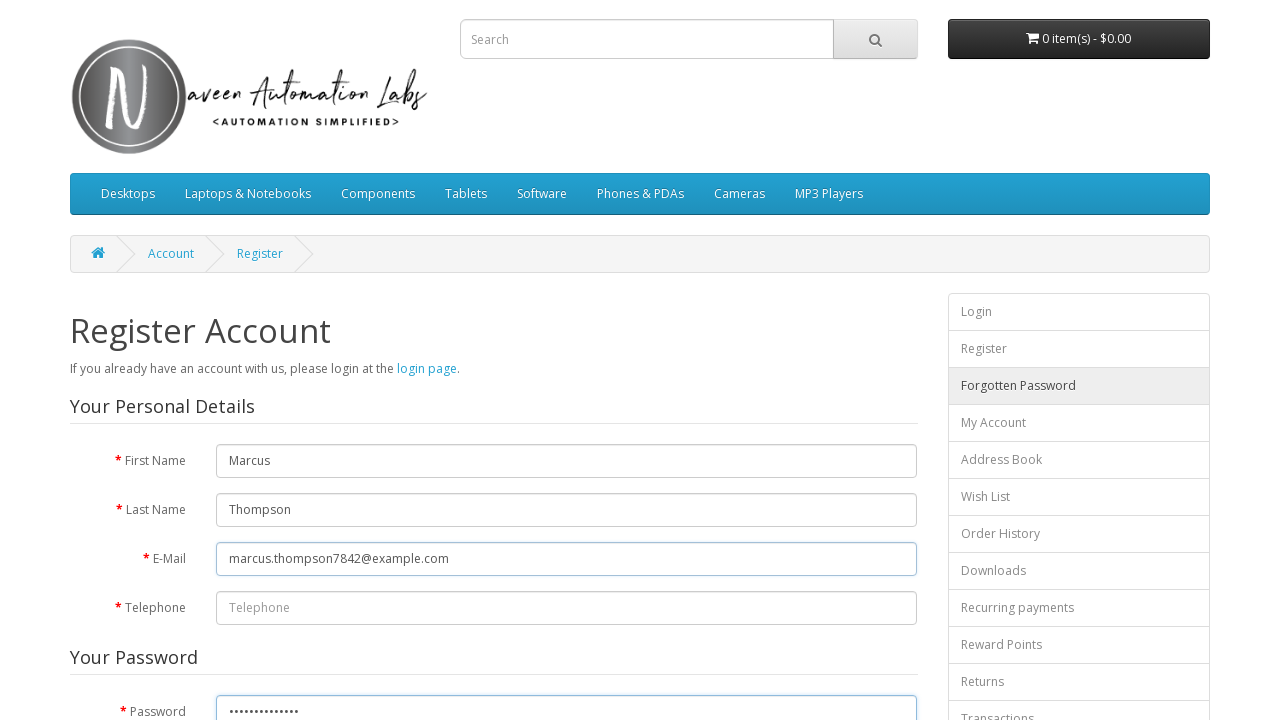

Filled confirm password field with 'SecurePass@123' on #input-confirm
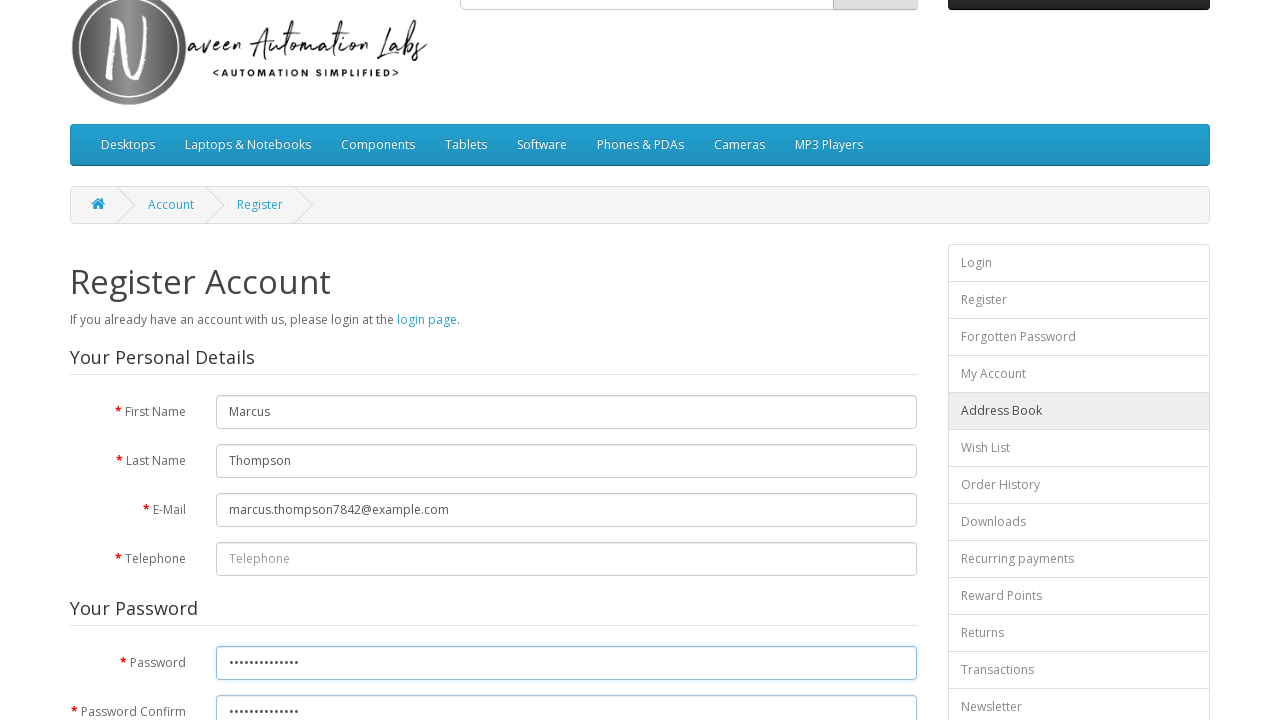

Selected 'Yes' for newsletter subscription at (223, 373) on xpath=//label[@class='radio-inline']//input[@value='1']
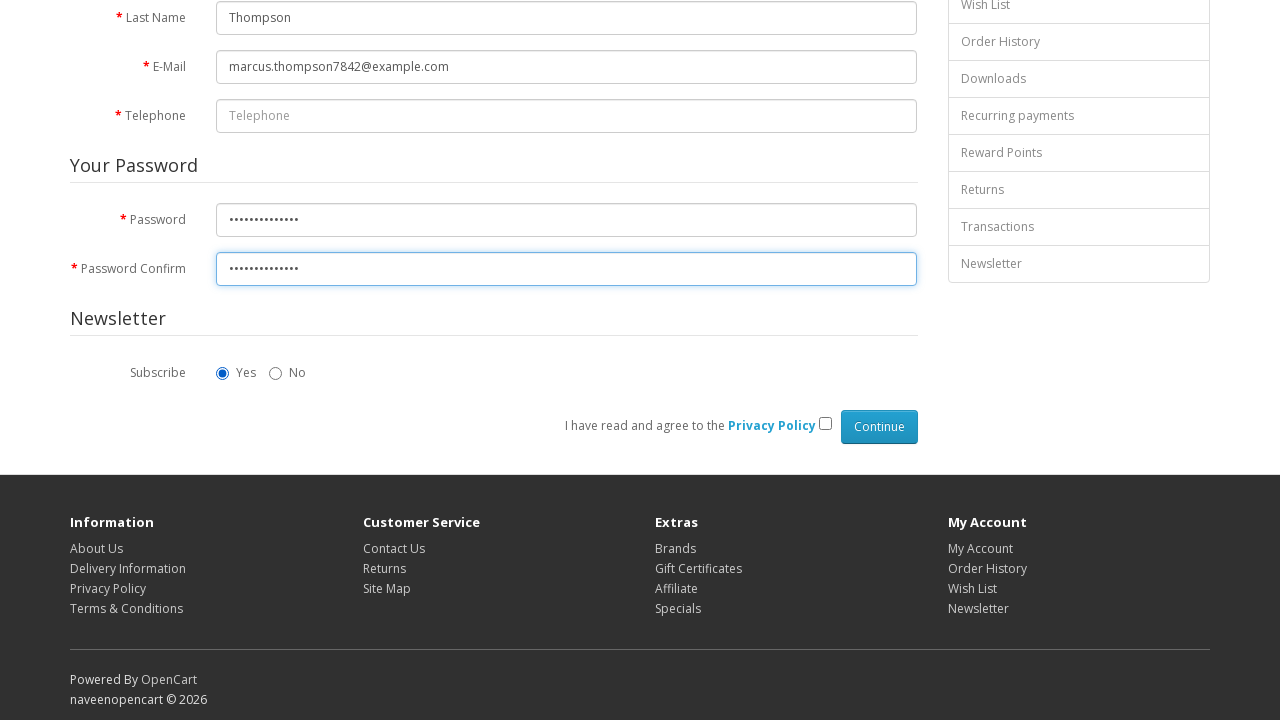

Checked Privacy Policy agreement checkbox at (825, 424) on input[name='agree']
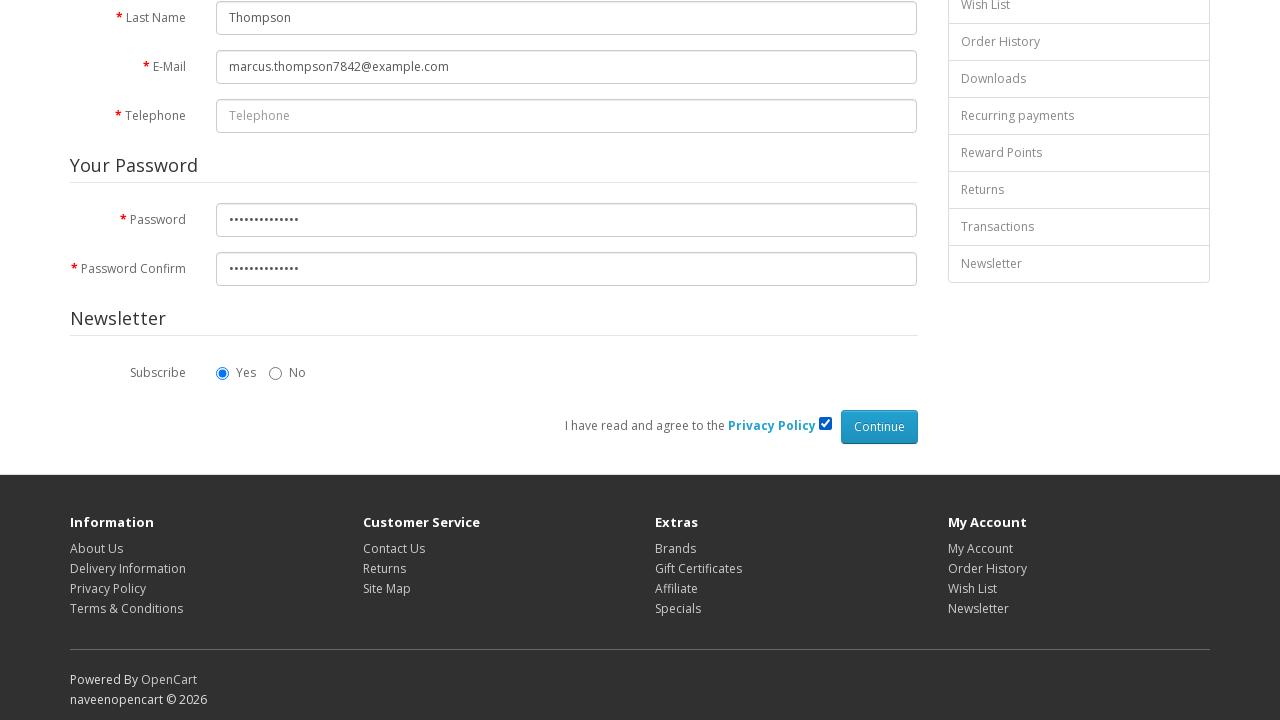

Clicked Continue/Submit button to complete registration at (879, 427) on input[type='submit']
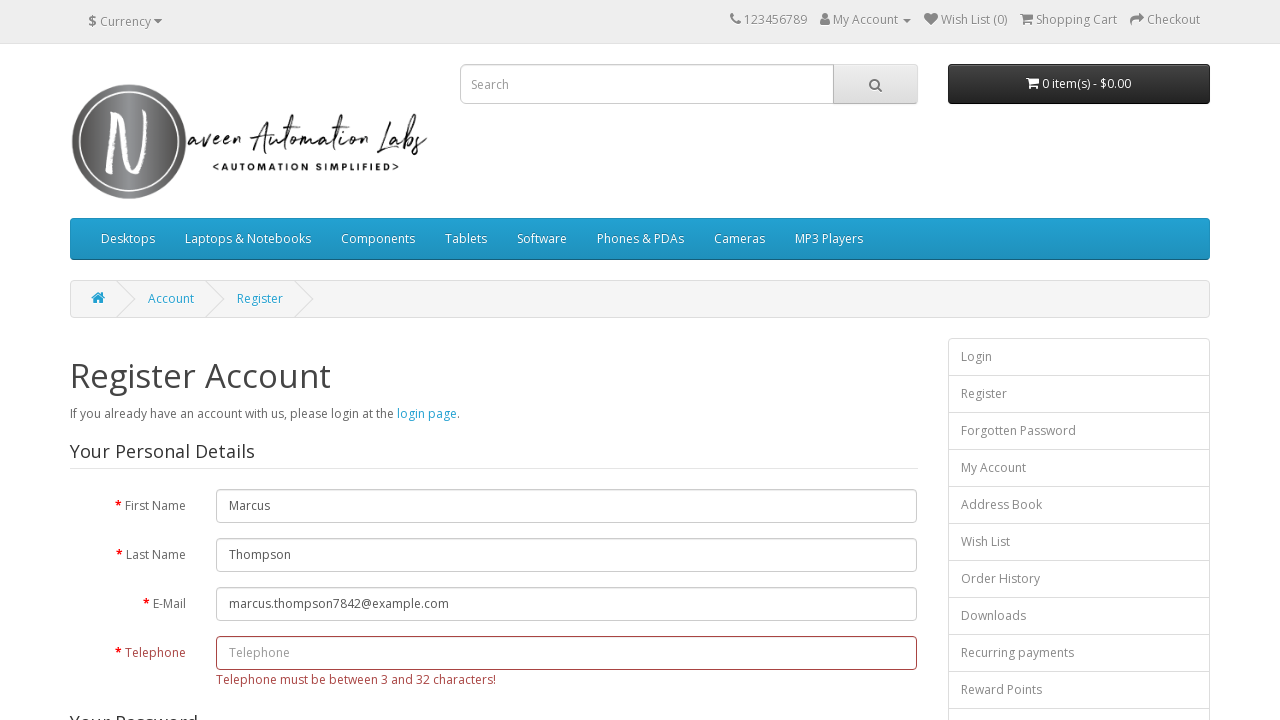

Registration completed and page loaded successfully
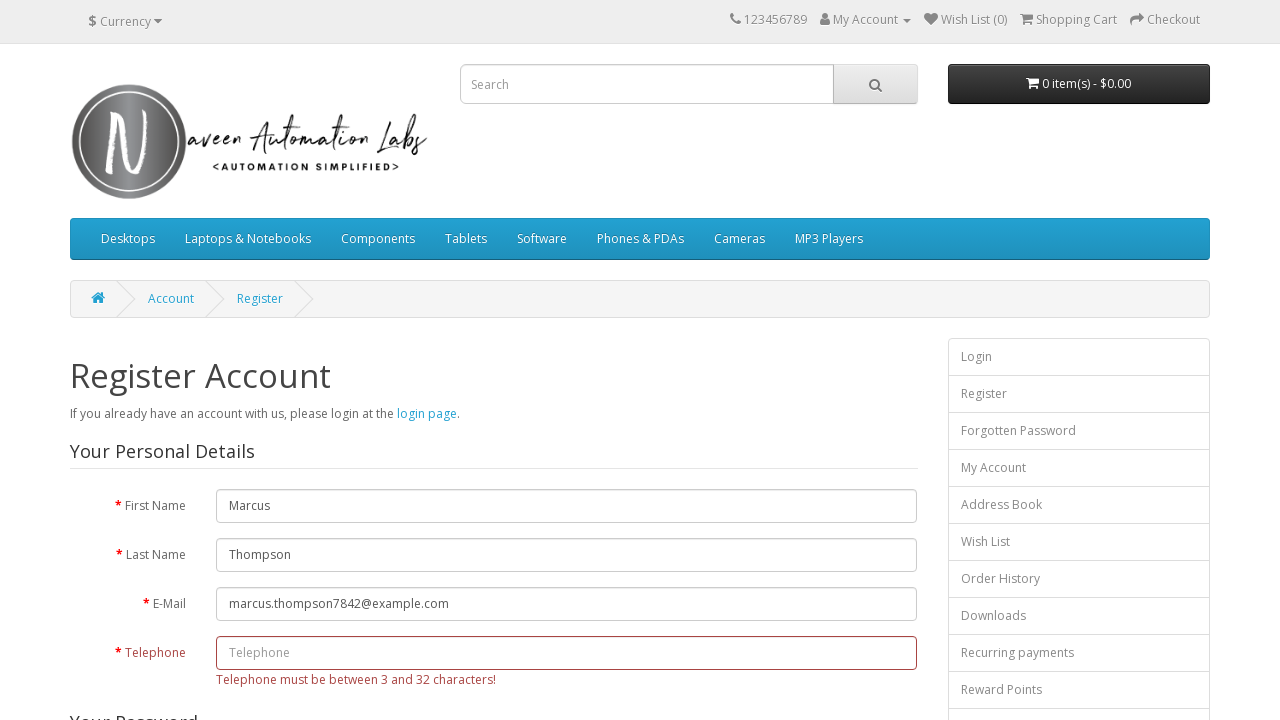

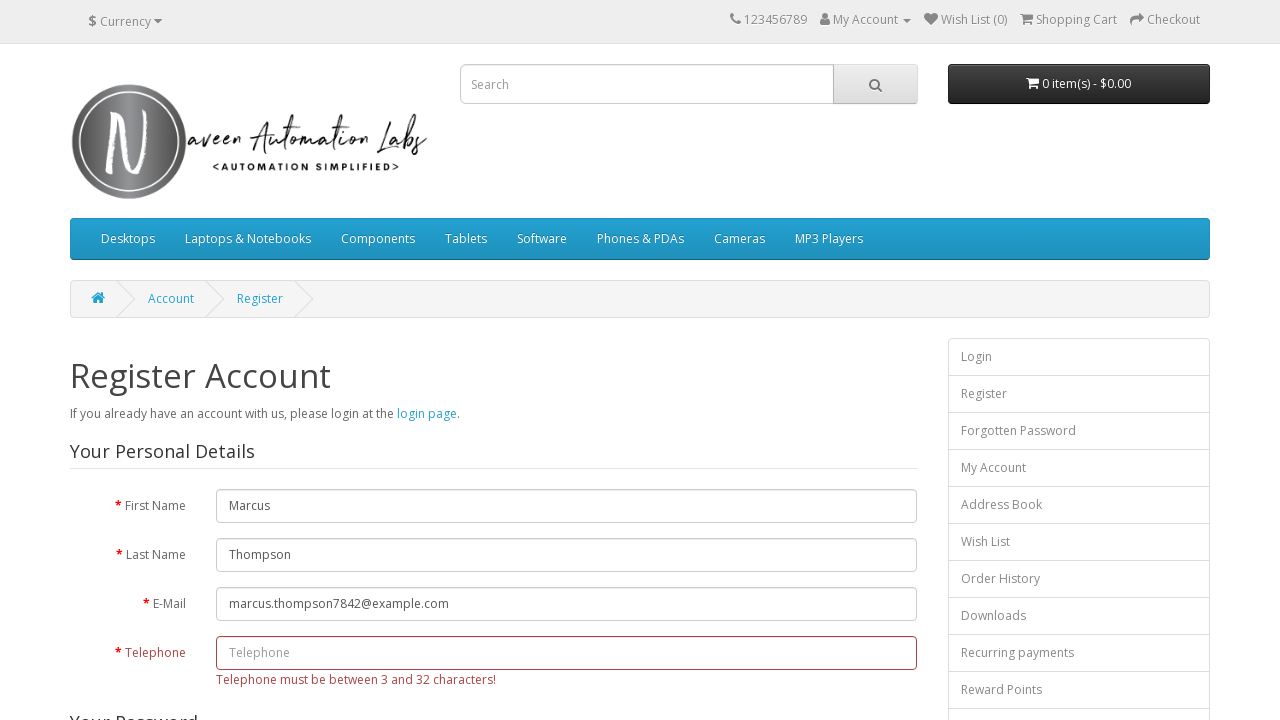